Tests JS Alert button by clicking it, accepting the alert, and verifying the result message displays the correct confirmation text.

Starting URL: https://the-internet.herokuapp.com/javascript_alerts

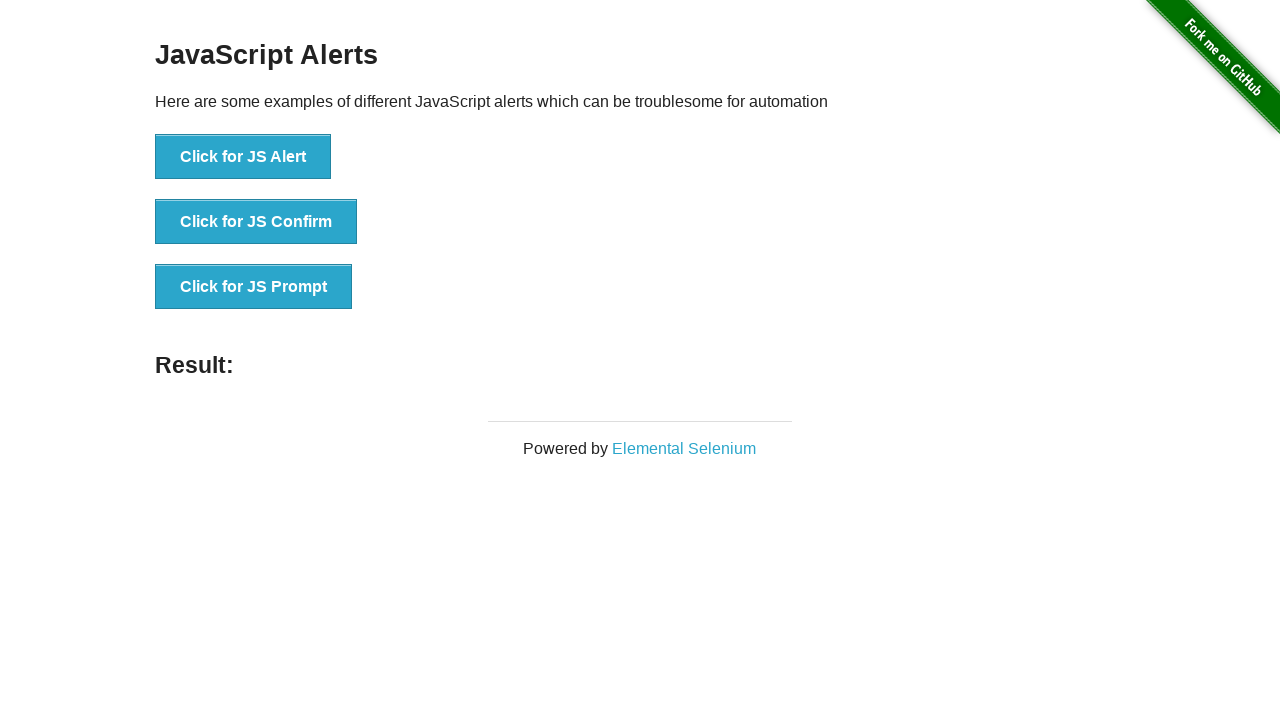

Navigated to JavaScript alerts test page
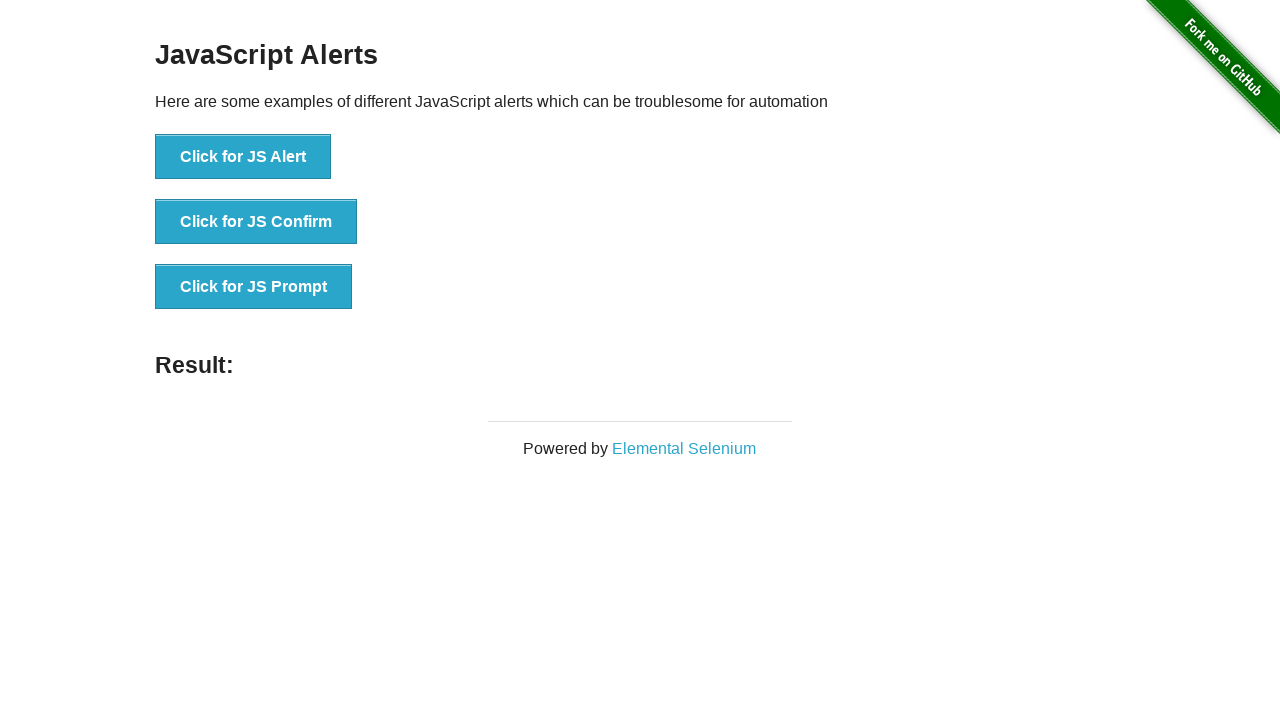

Clicked the JS Alert button at (243, 157) on button[onclick*='jsAlert']
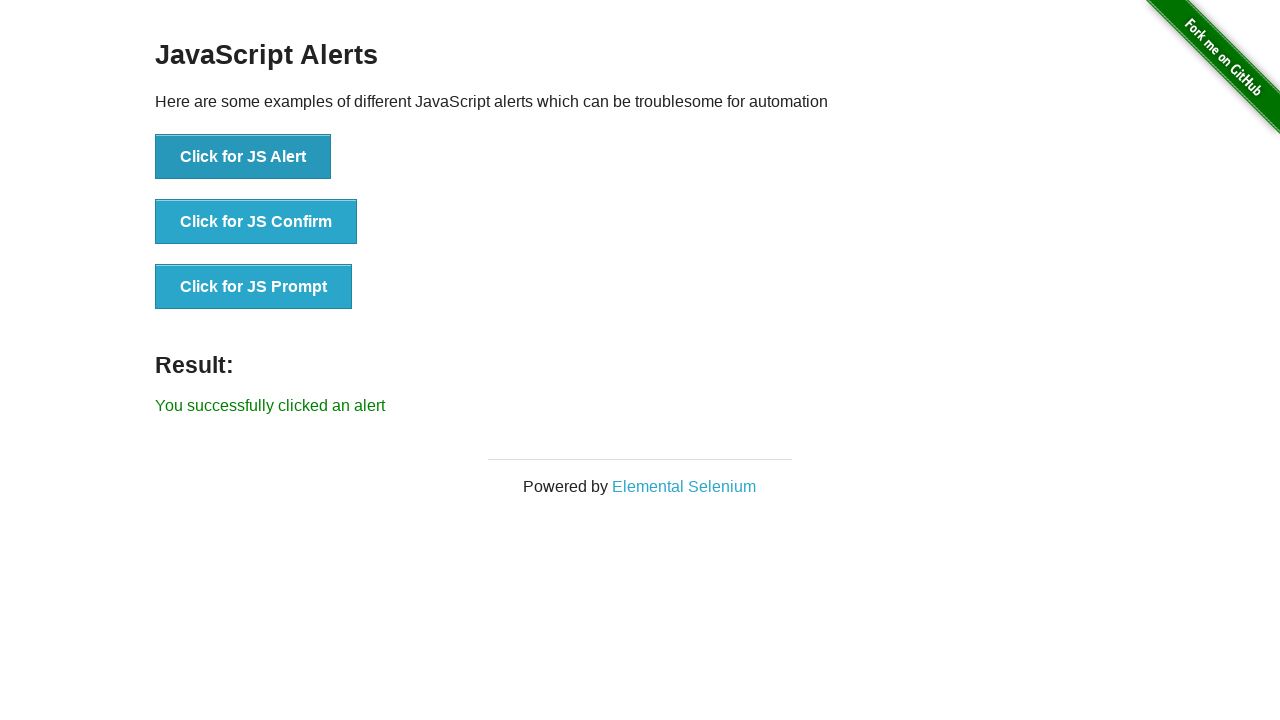

Set up dialog handler to accept alerts
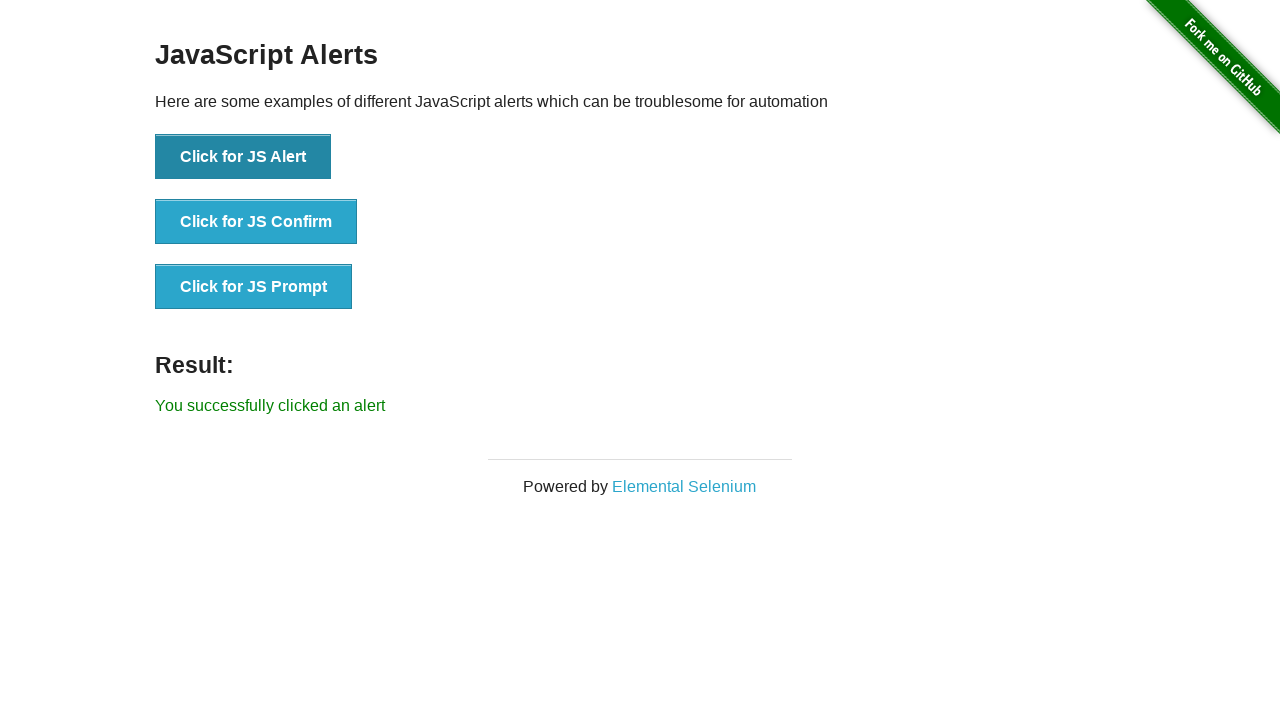

Clicked JS Alert button again to trigger alert dialog at (243, 157) on button[onclick*='jsAlert']
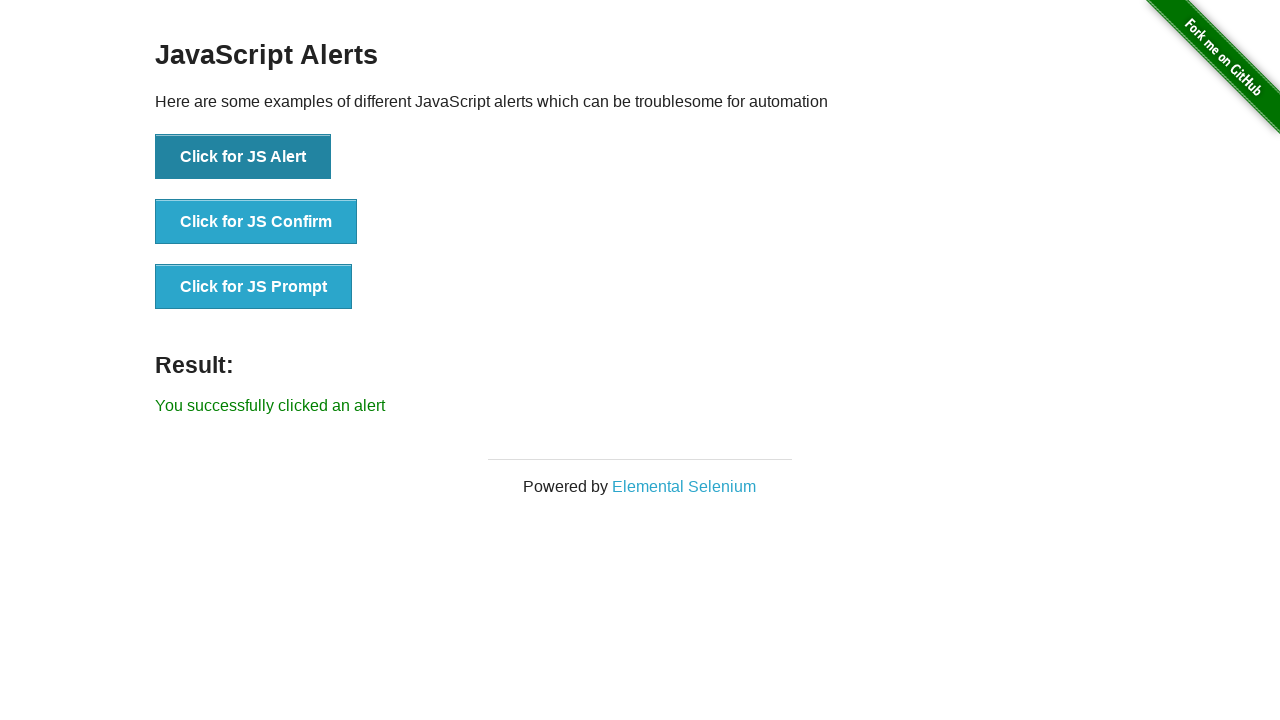

Result message element appeared on page
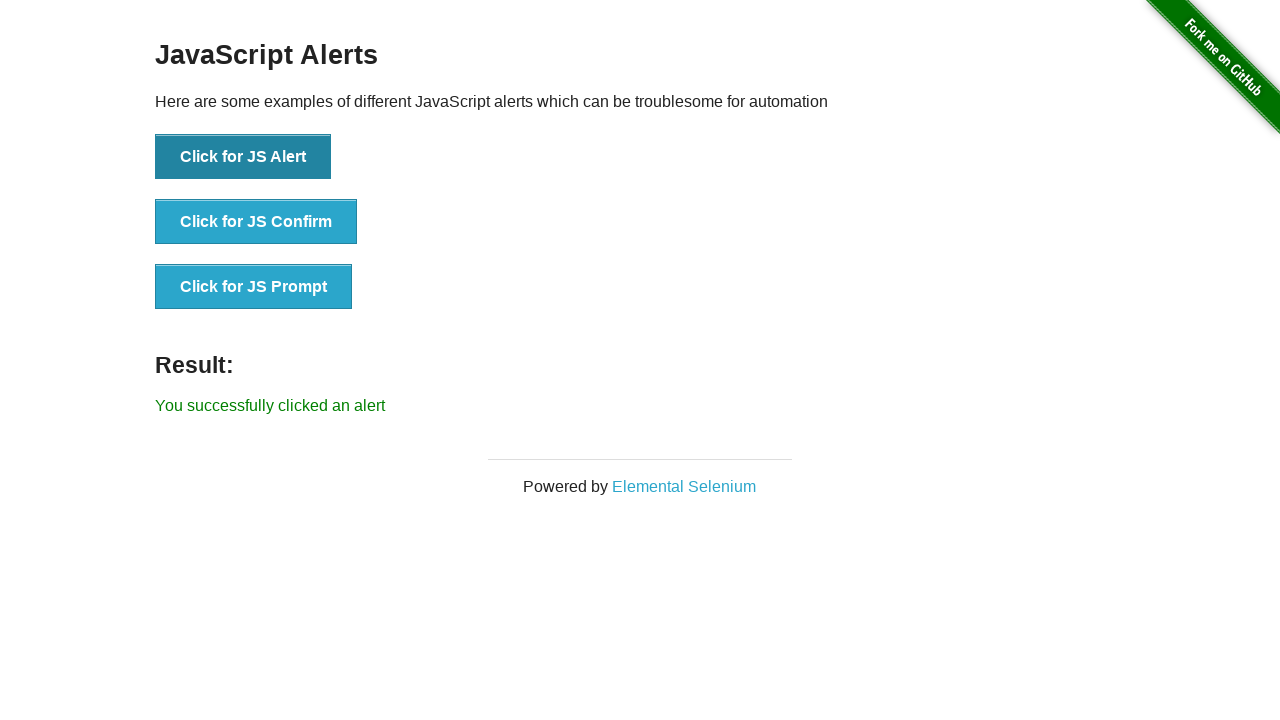

Retrieved result text: 'You successfully clicked an alert'
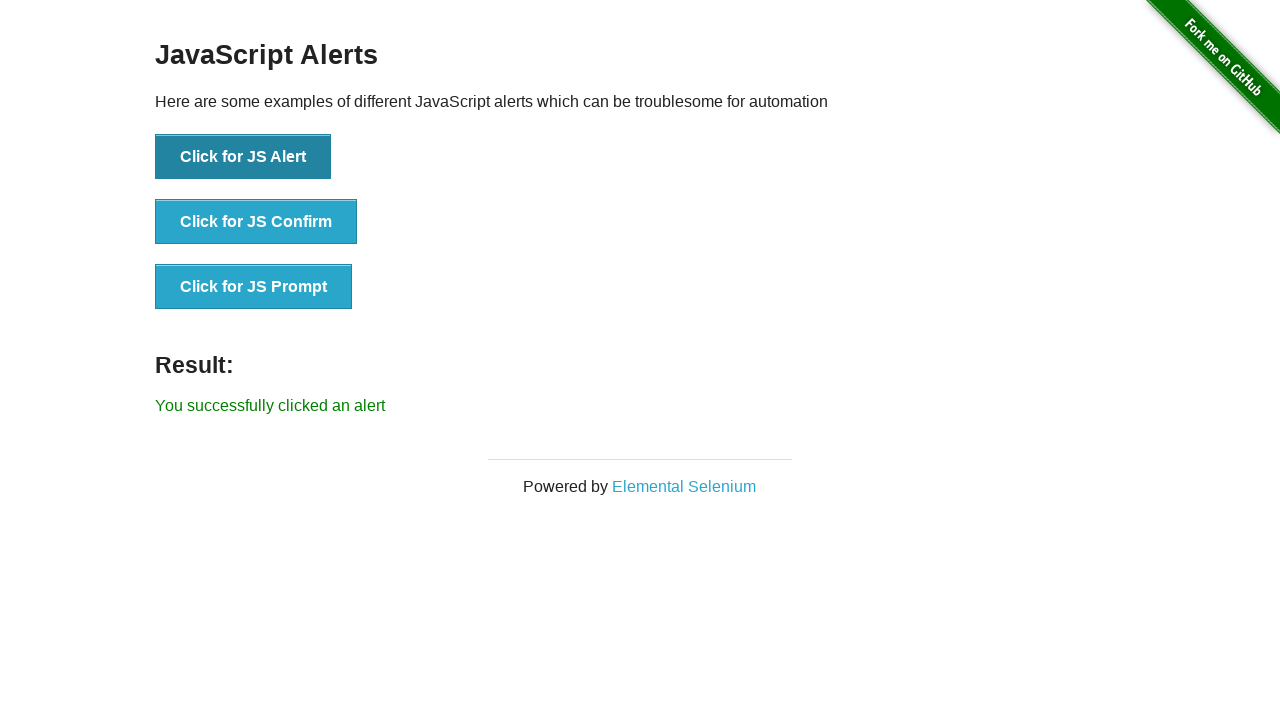

Verified result message contains expected confirmation text
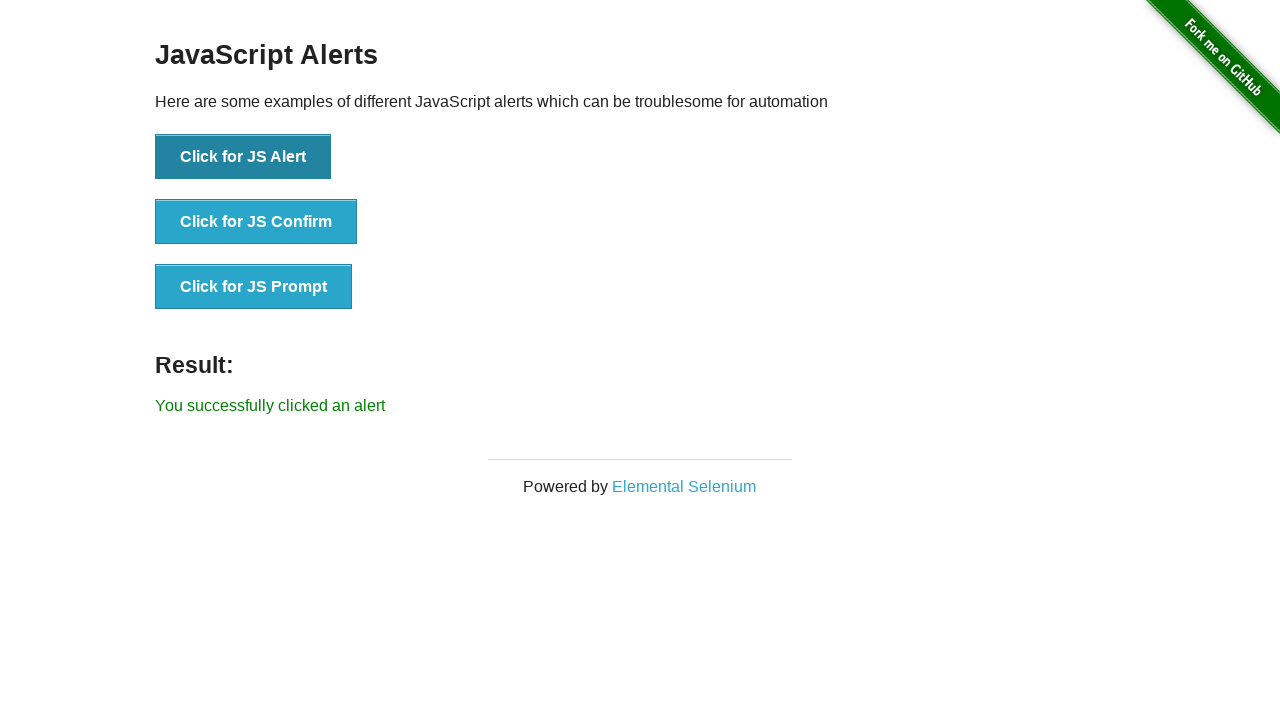

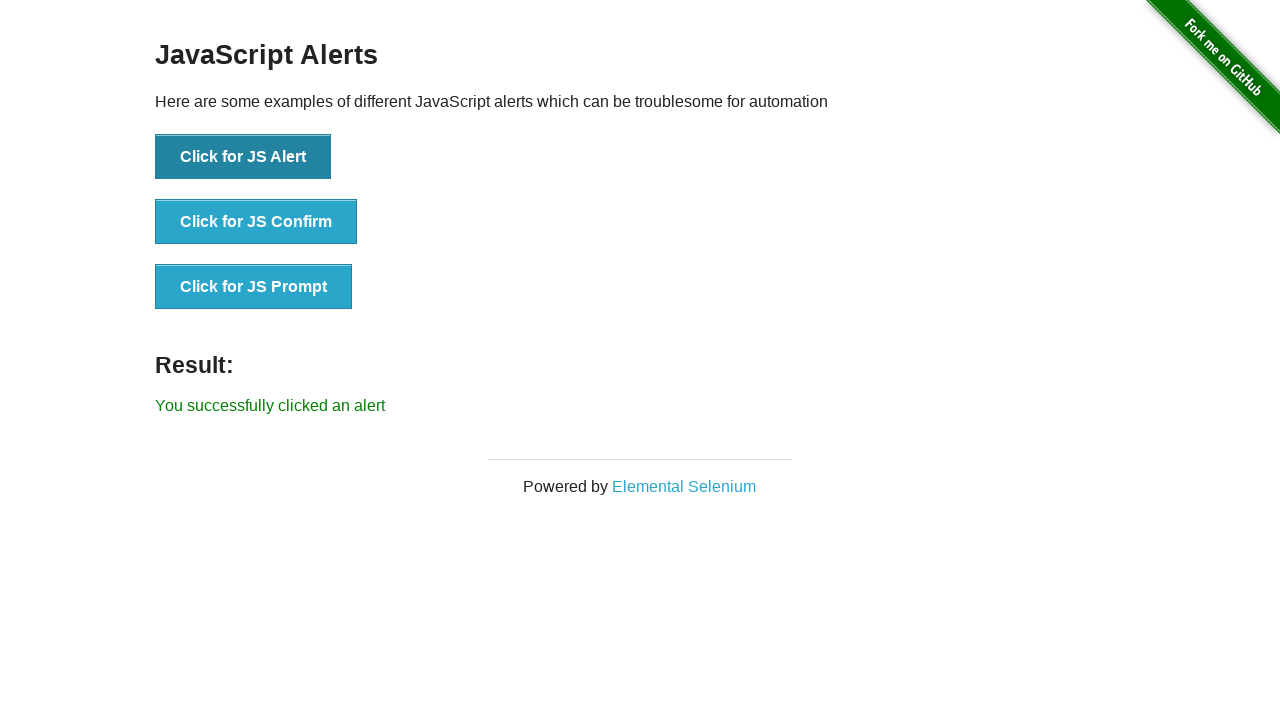